Tests a text box form submission by filling in full name, email, and address fields, then verifying the output displays correctly

Starting URL: https://demoqa.com/text-box

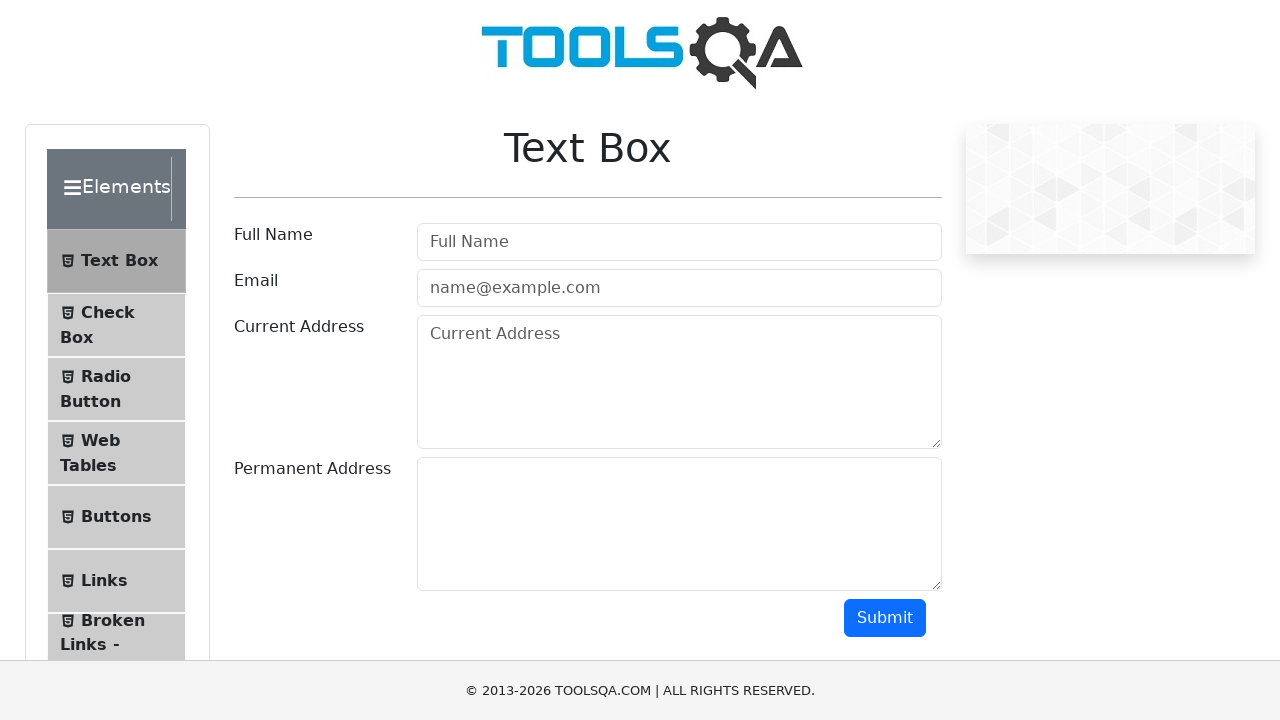

Filled full name field with 'Artur Madoyan' on #userName
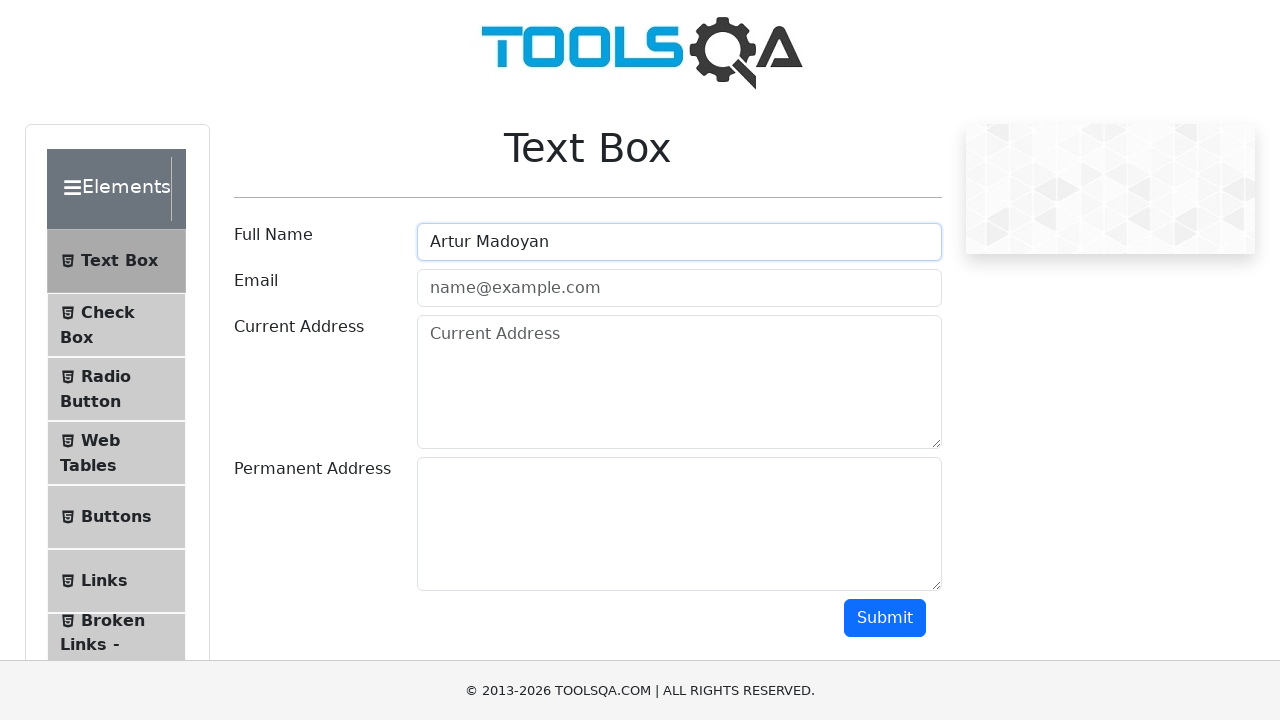

Filled email field with 'Madoyan@gmail.com' on #userEmail
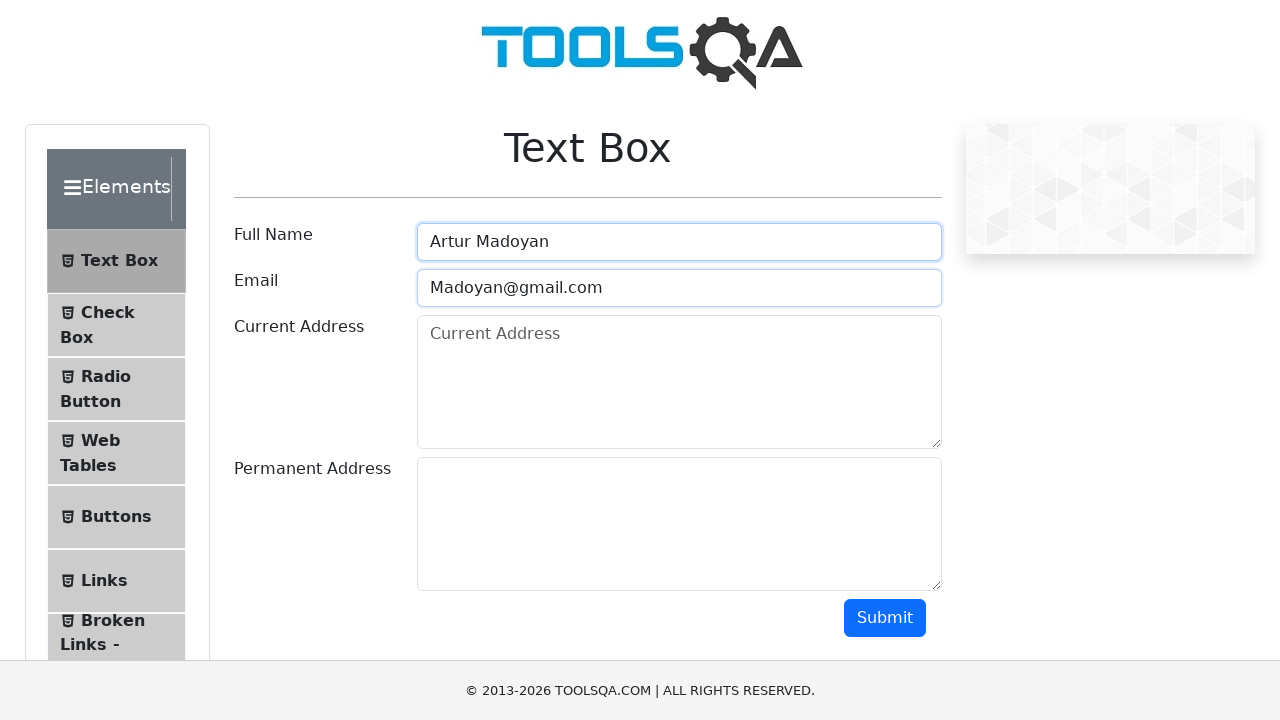

Filled current address field with 'Armenia Yerevan' on #currentAddress
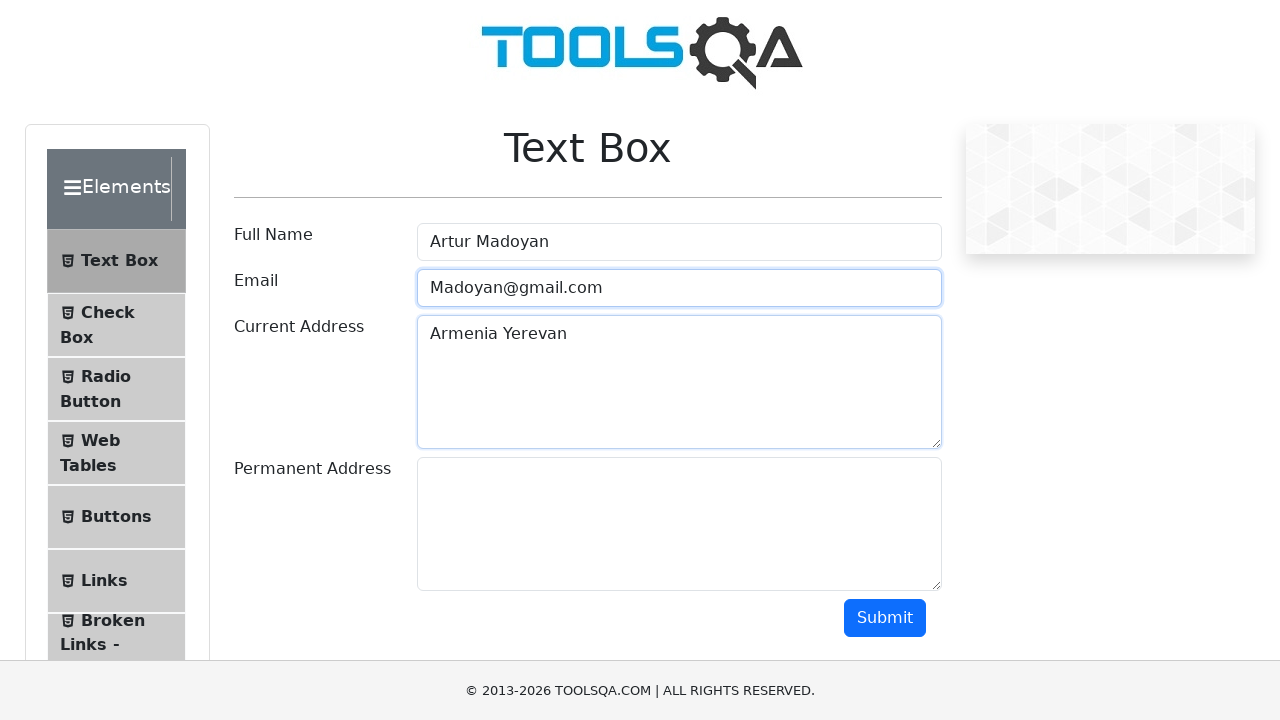

Filled permanent address field with 'Armenia Yerevan Halabyan' on #permanentAddress
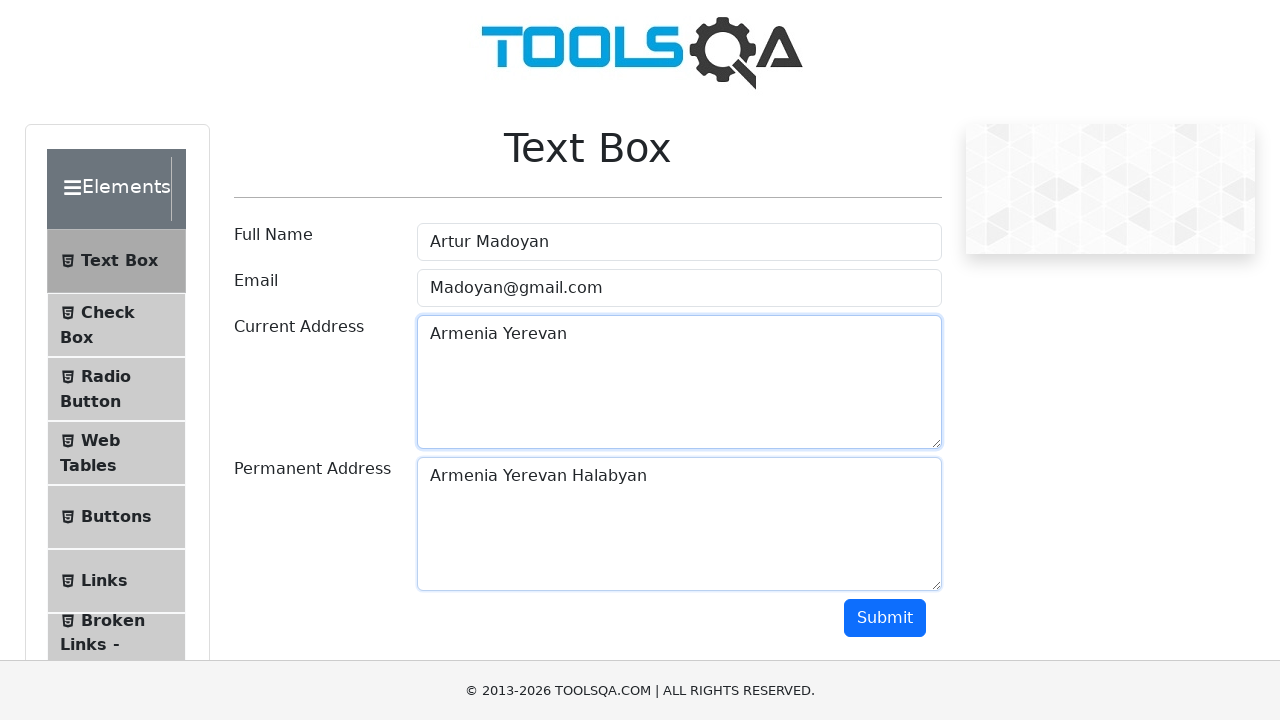

Clicked submit button to submit the form at (885, 618) on #submit
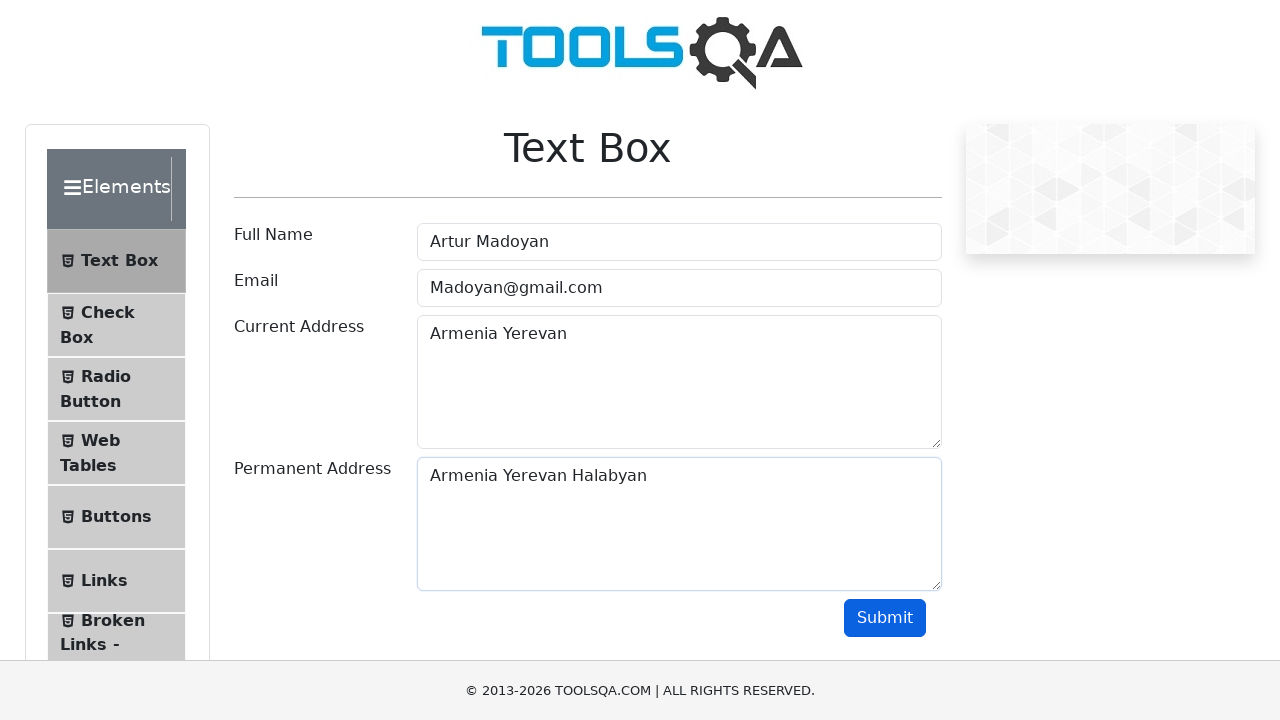

Form output section loaded successfully
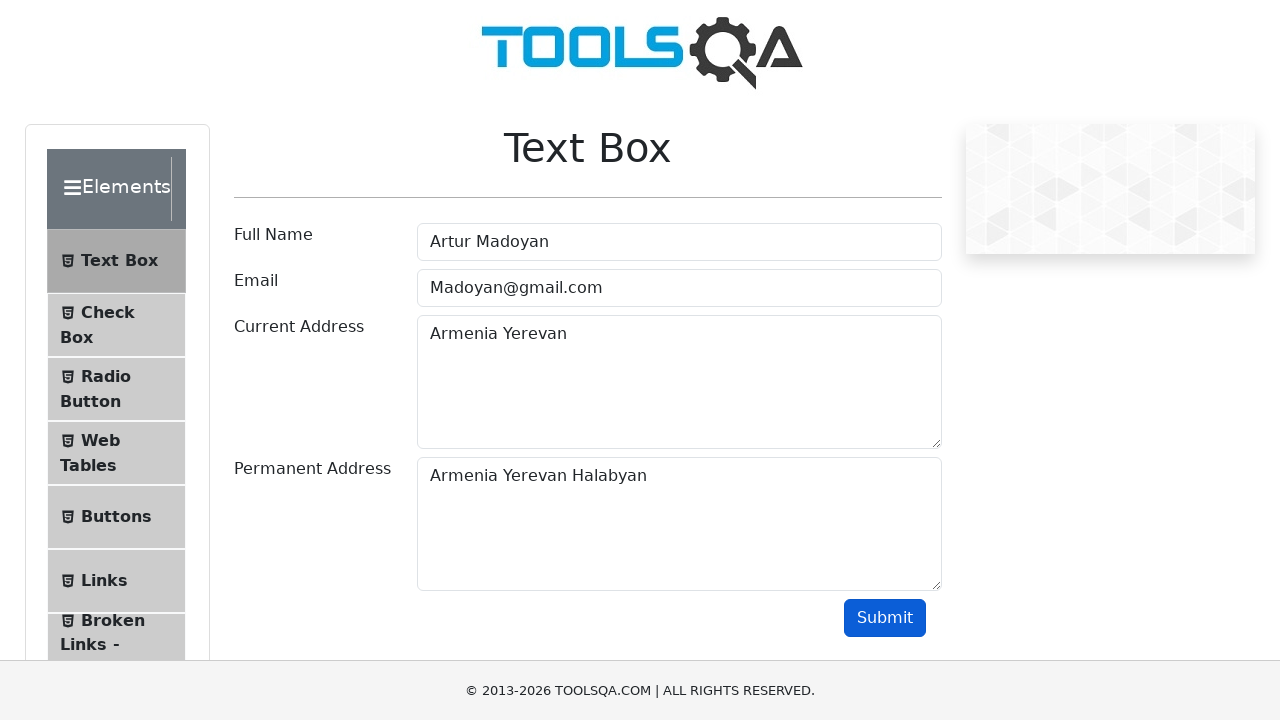

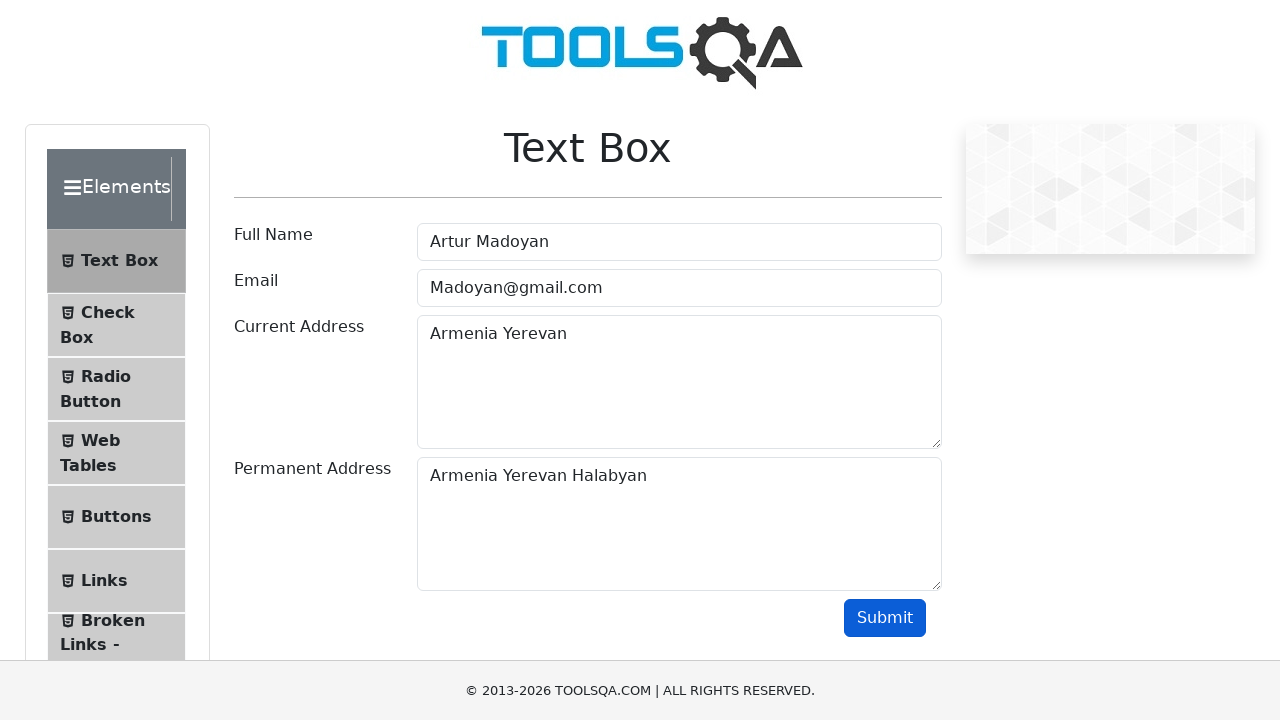